Navigates through Mars hemisphere images by clicking on each thumbnail, viewing the full image page, and navigating back to browse all four hemispheres.

Starting URL: https://data-class-mars-hemispheres.s3.amazonaws.com/Mars_Hemispheres/index.html

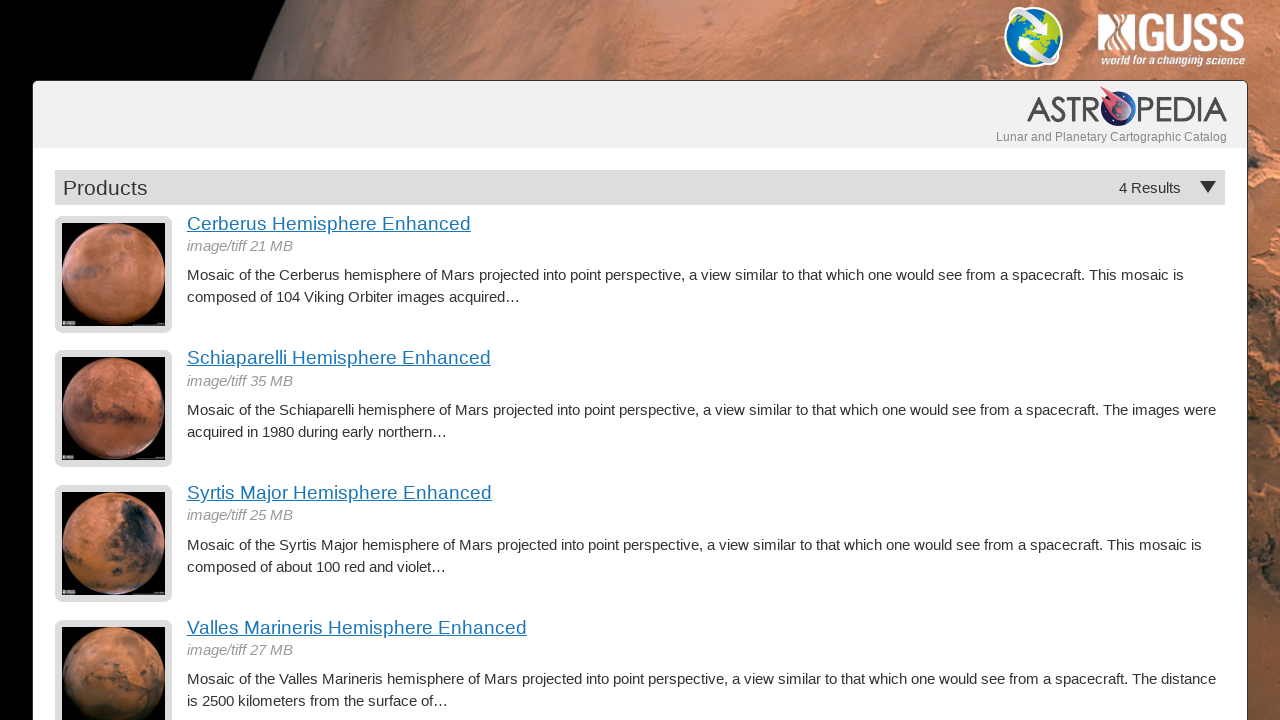

Clicked on hemisphere thumbnail 1 at (114, 274) on img >> nth=3
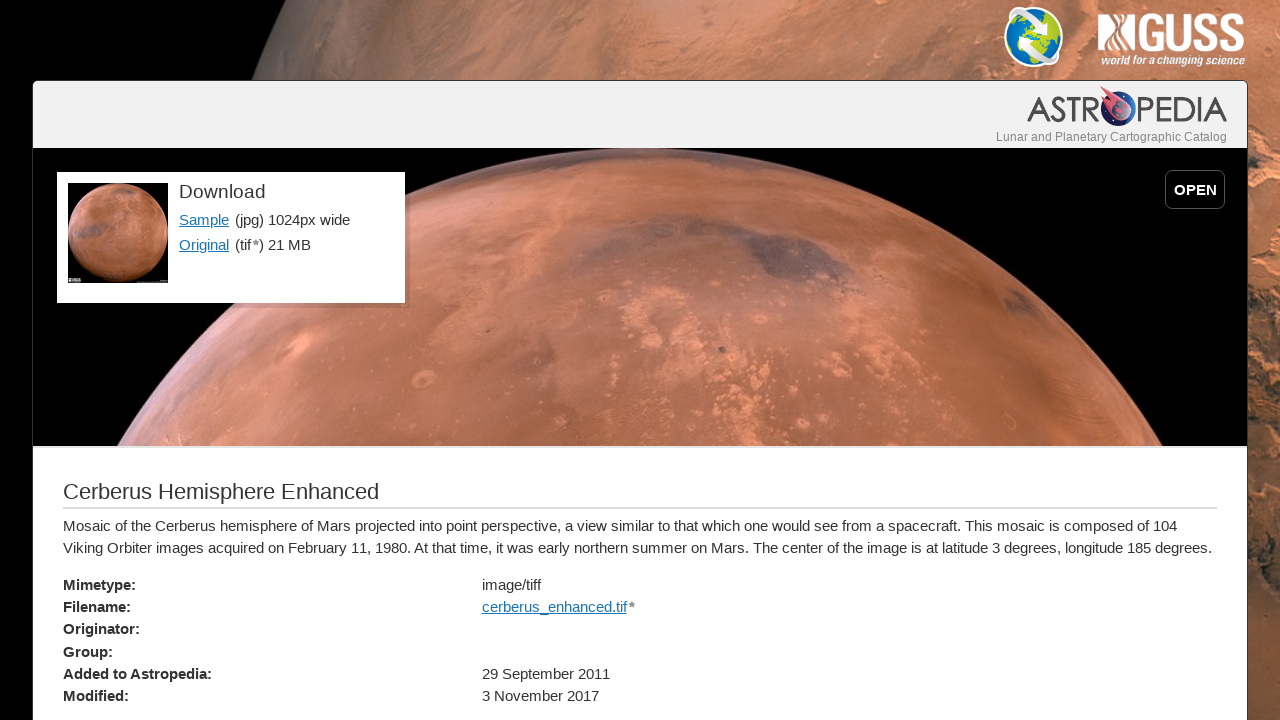

Hemisphere detail page cover element loaded
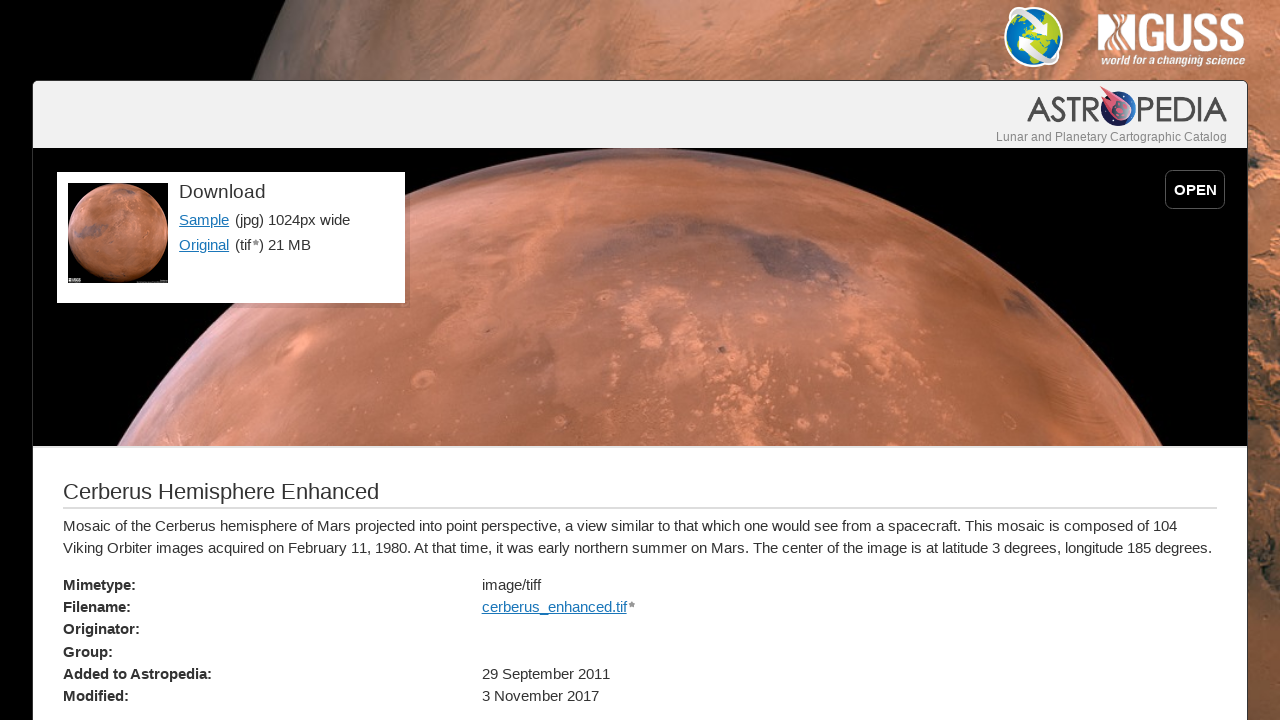

Hemisphere title element loaded
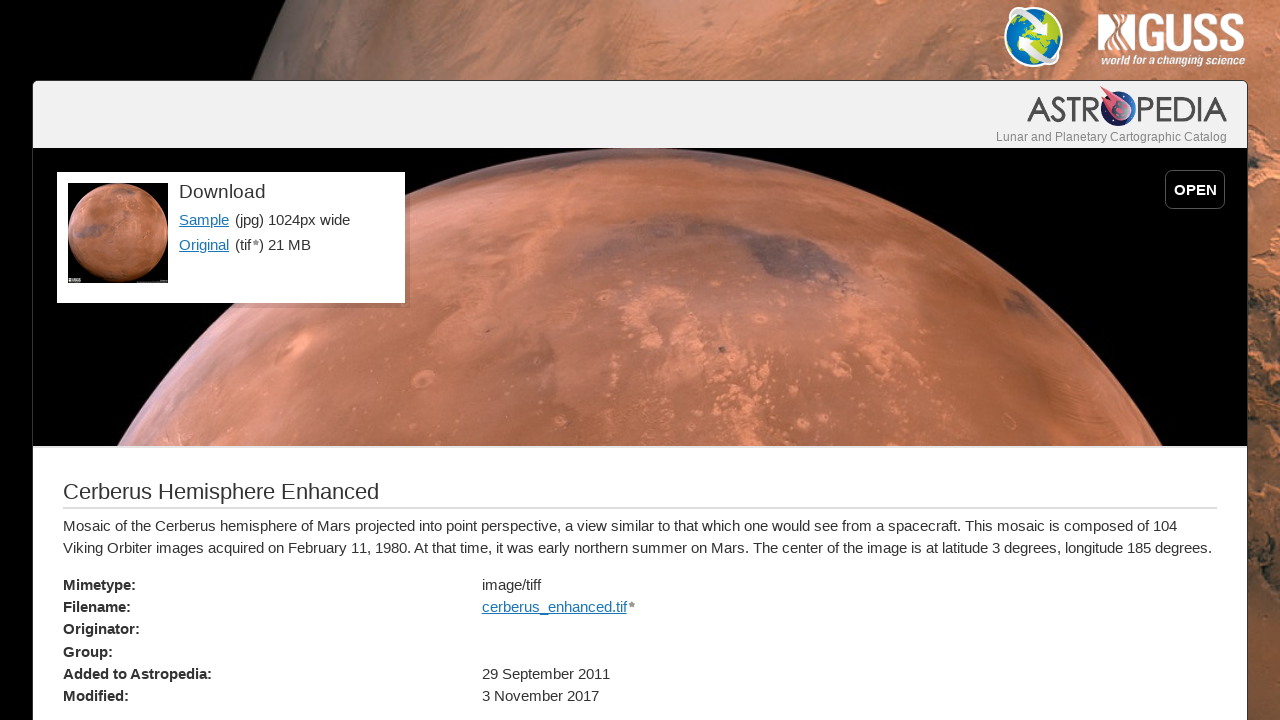

Hemisphere downloads section loaded
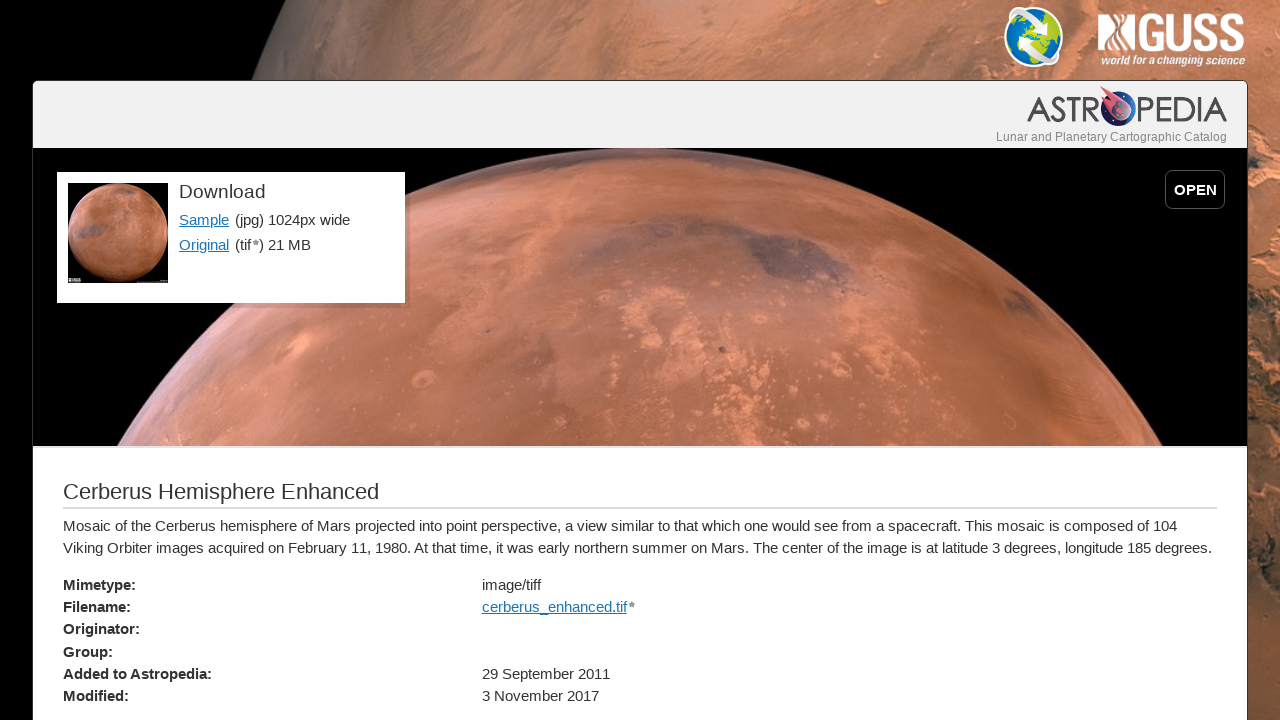

Navigated back to main hemispheres page after viewing hemisphere 1
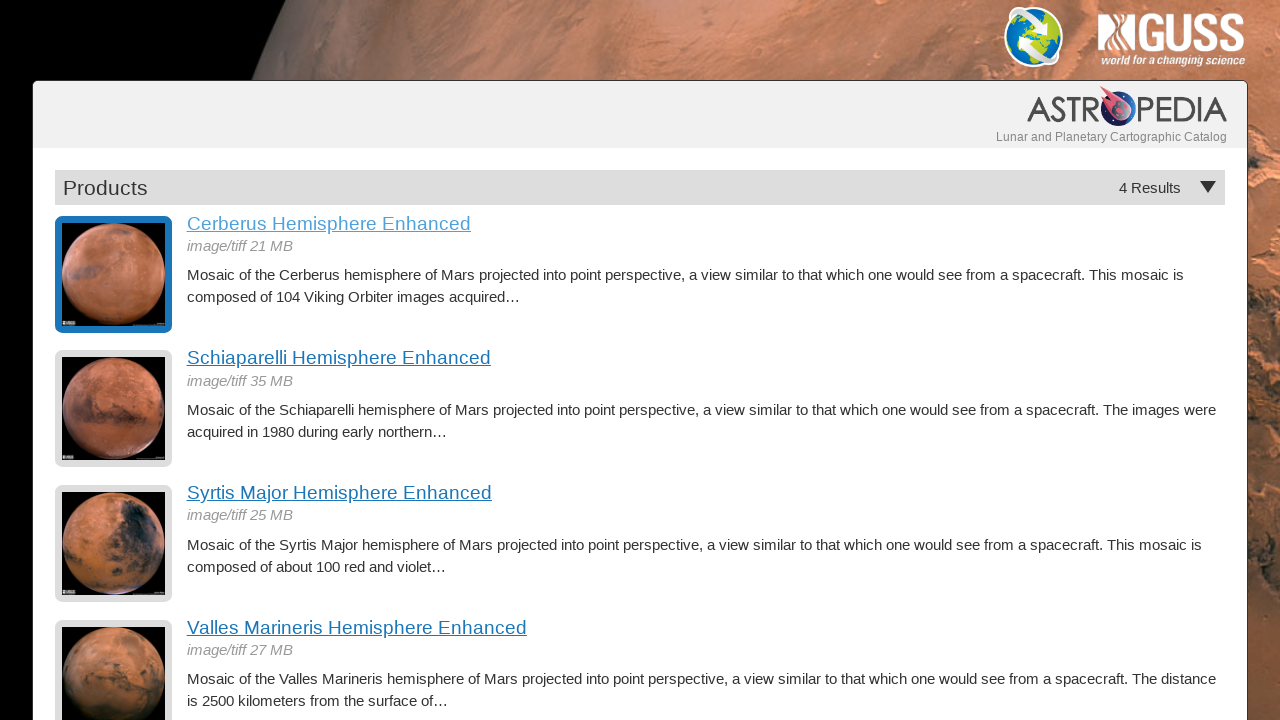

Thumbnails reloaded on main page
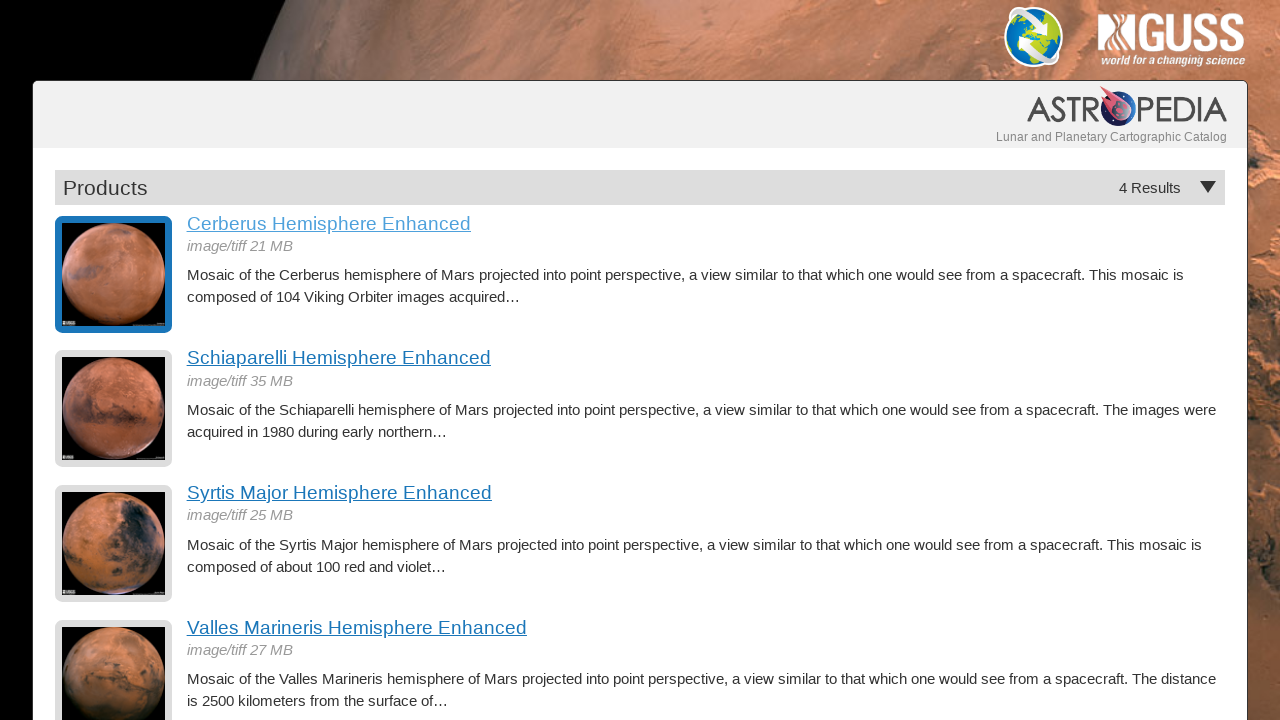

Clicked on hemisphere thumbnail 2 at (114, 409) on img >> nth=4
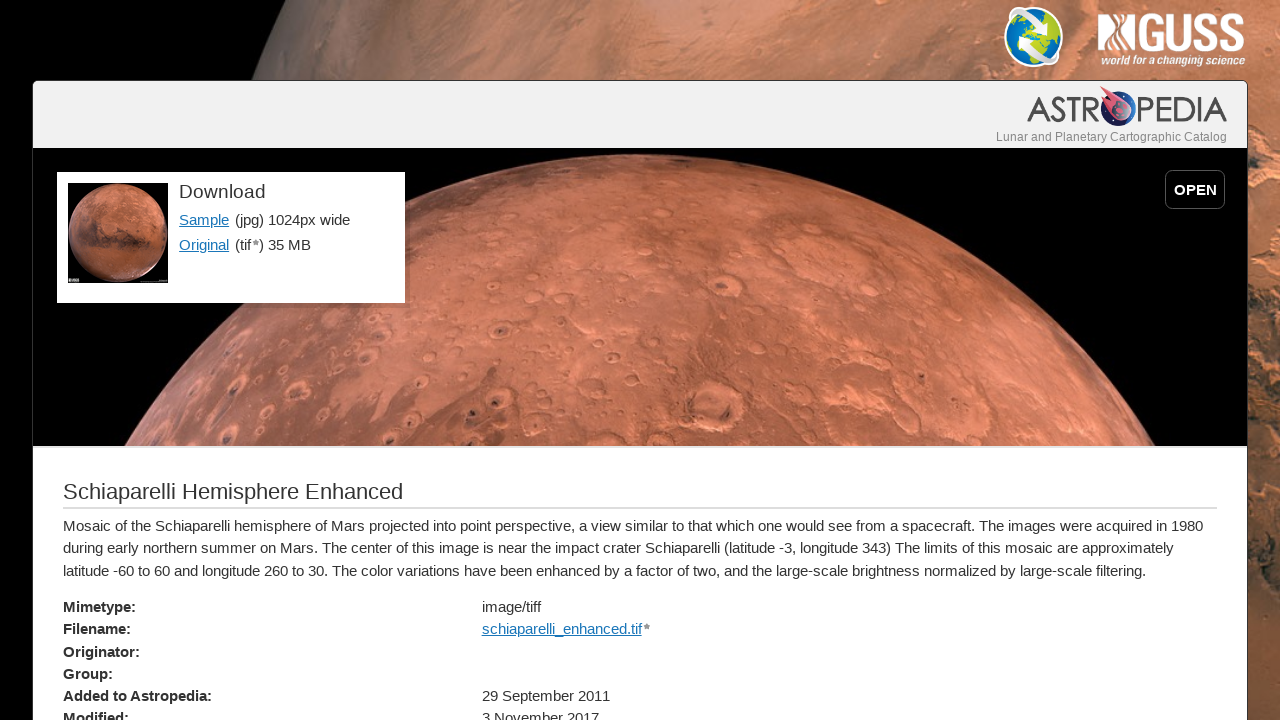

Hemisphere detail page cover element loaded
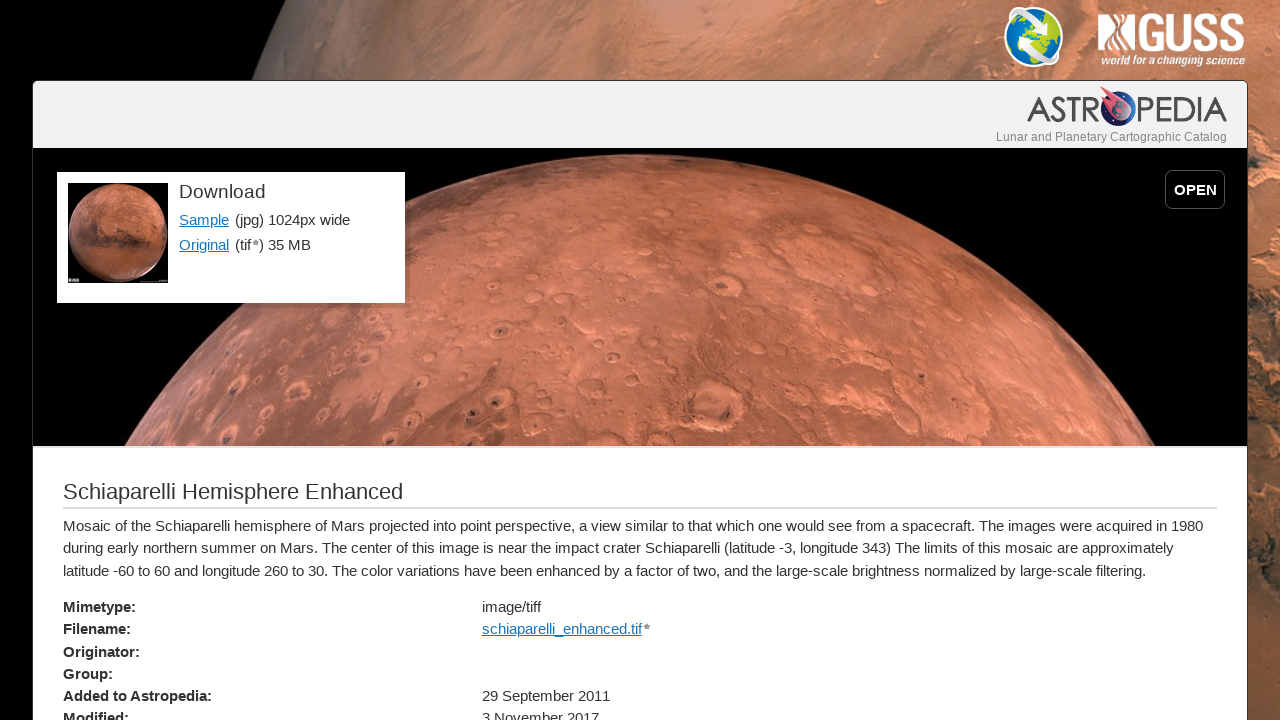

Hemisphere title element loaded
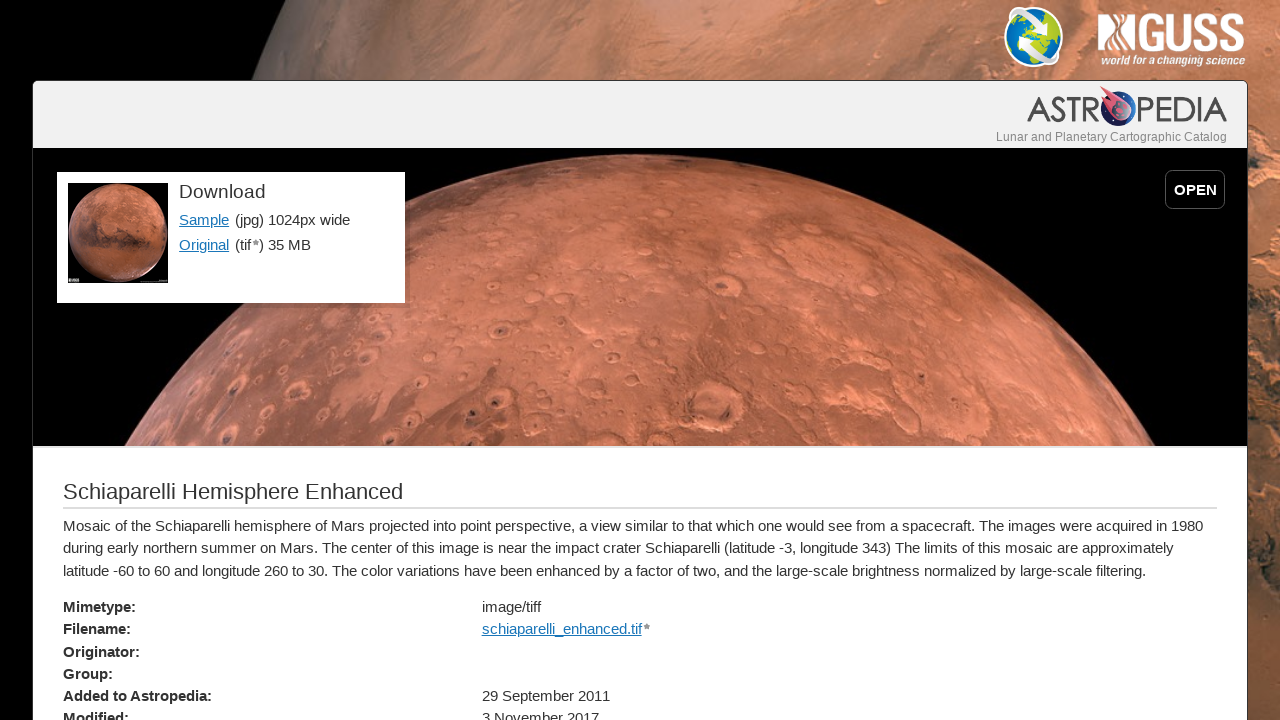

Hemisphere downloads section loaded
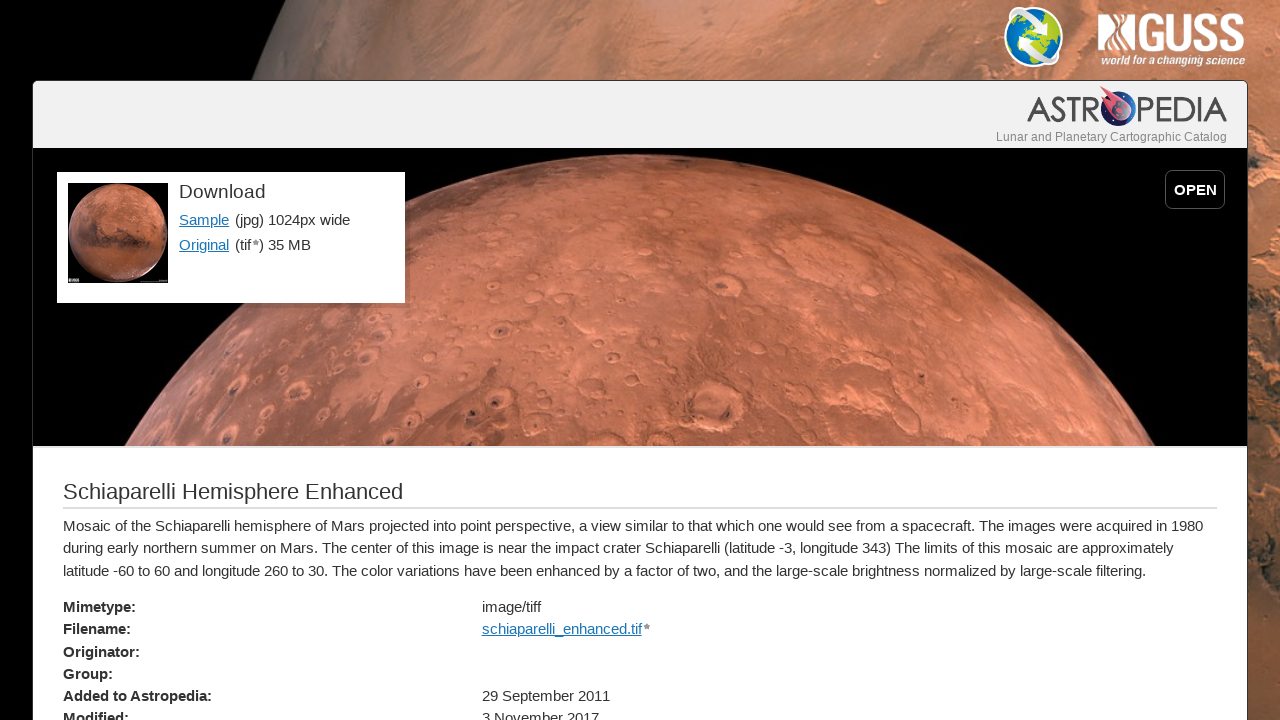

Navigated back to main hemispheres page after viewing hemisphere 2
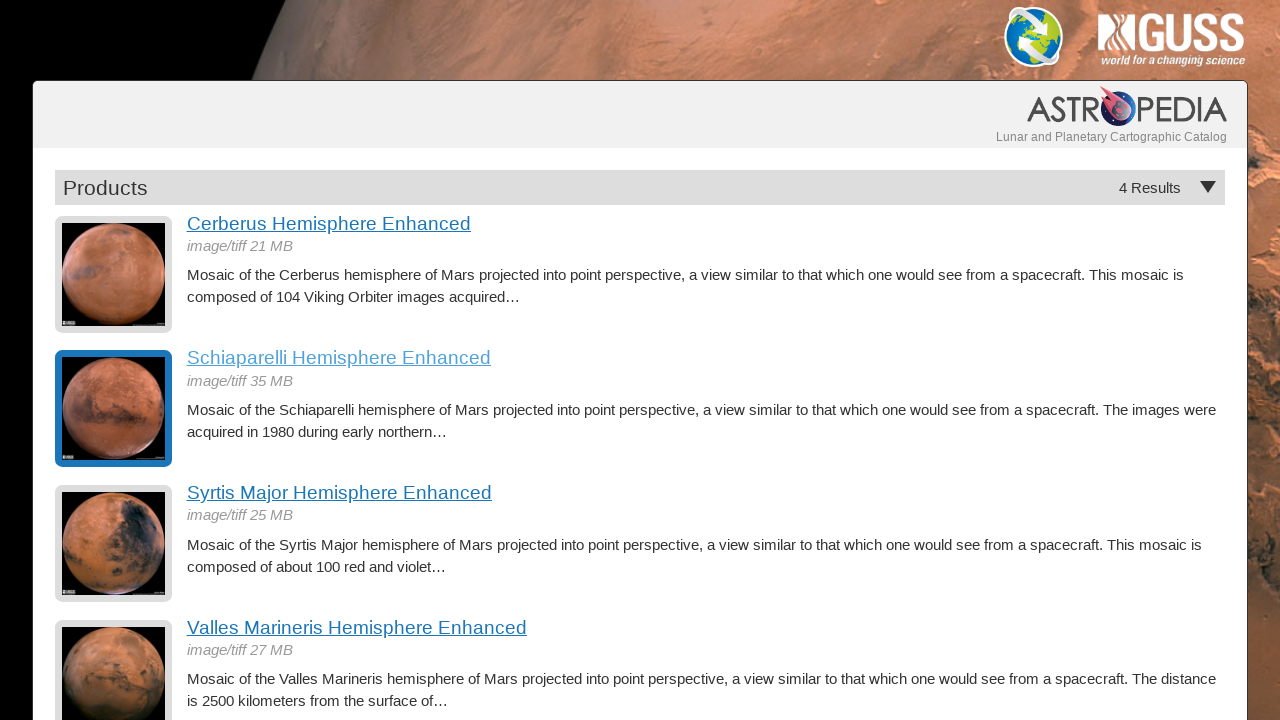

Thumbnails reloaded on main page
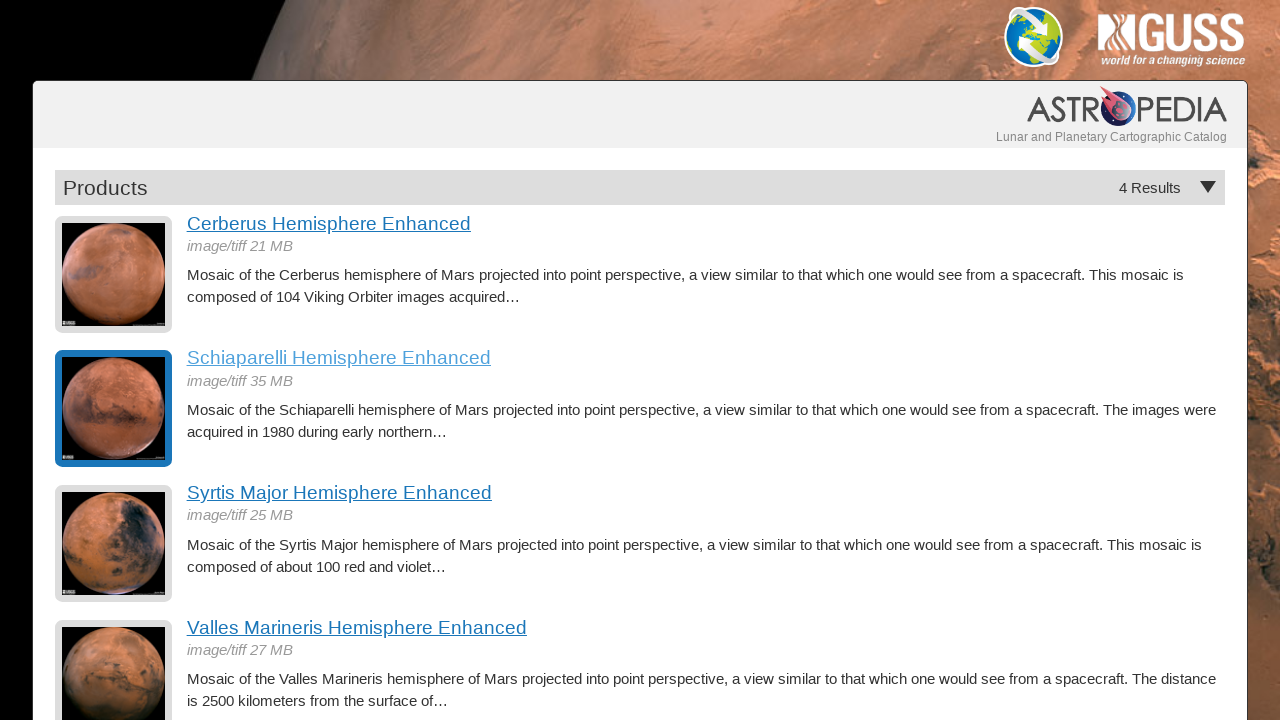

Clicked on hemisphere thumbnail 3 at (114, 544) on img >> nth=5
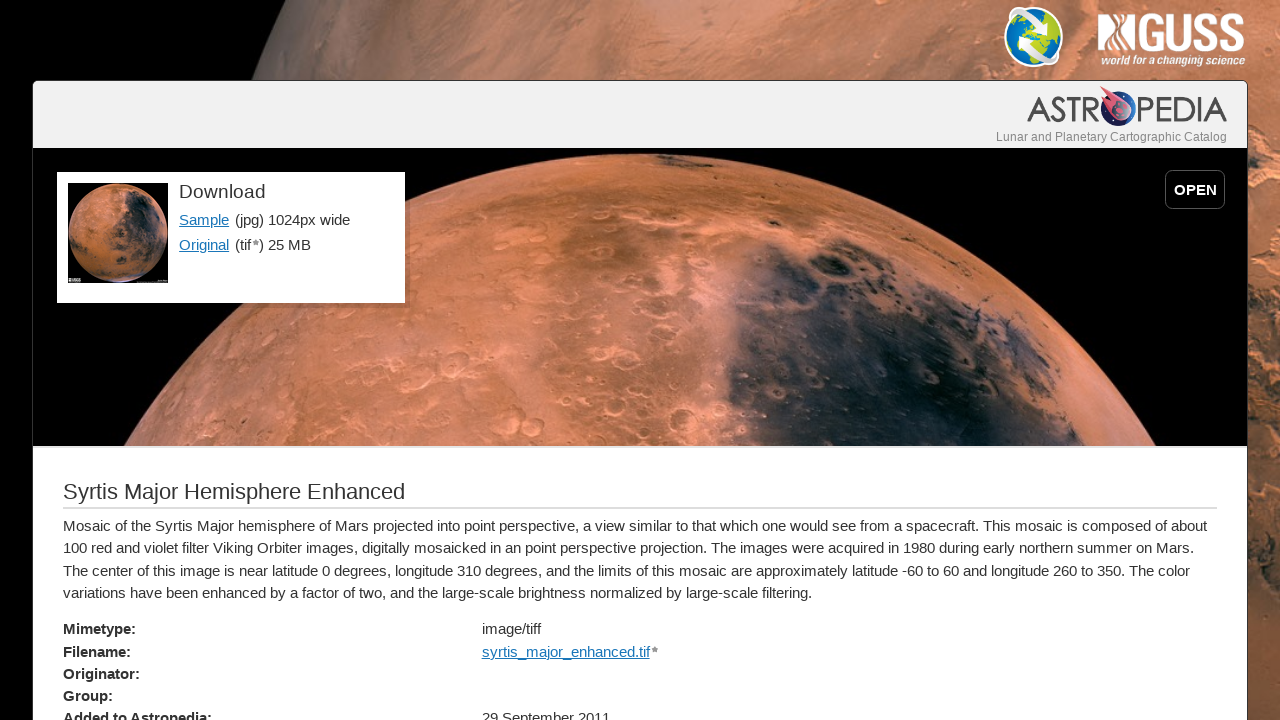

Hemisphere detail page cover element loaded
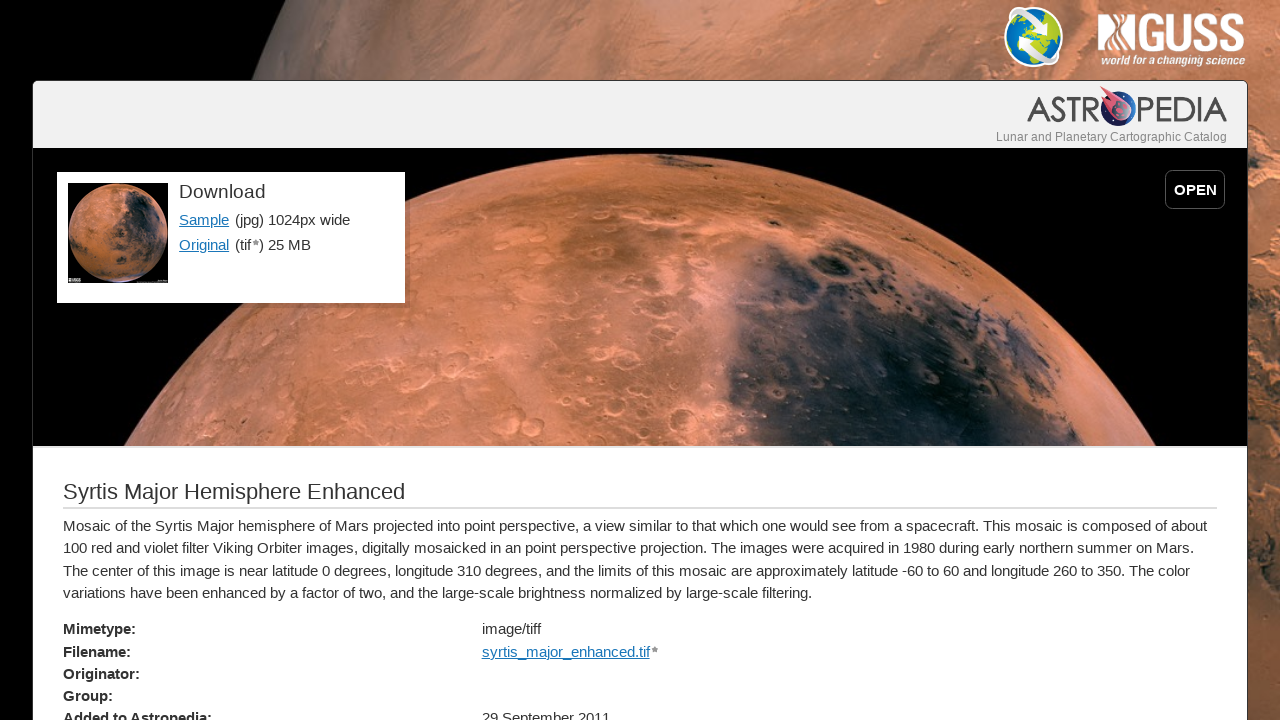

Hemisphere title element loaded
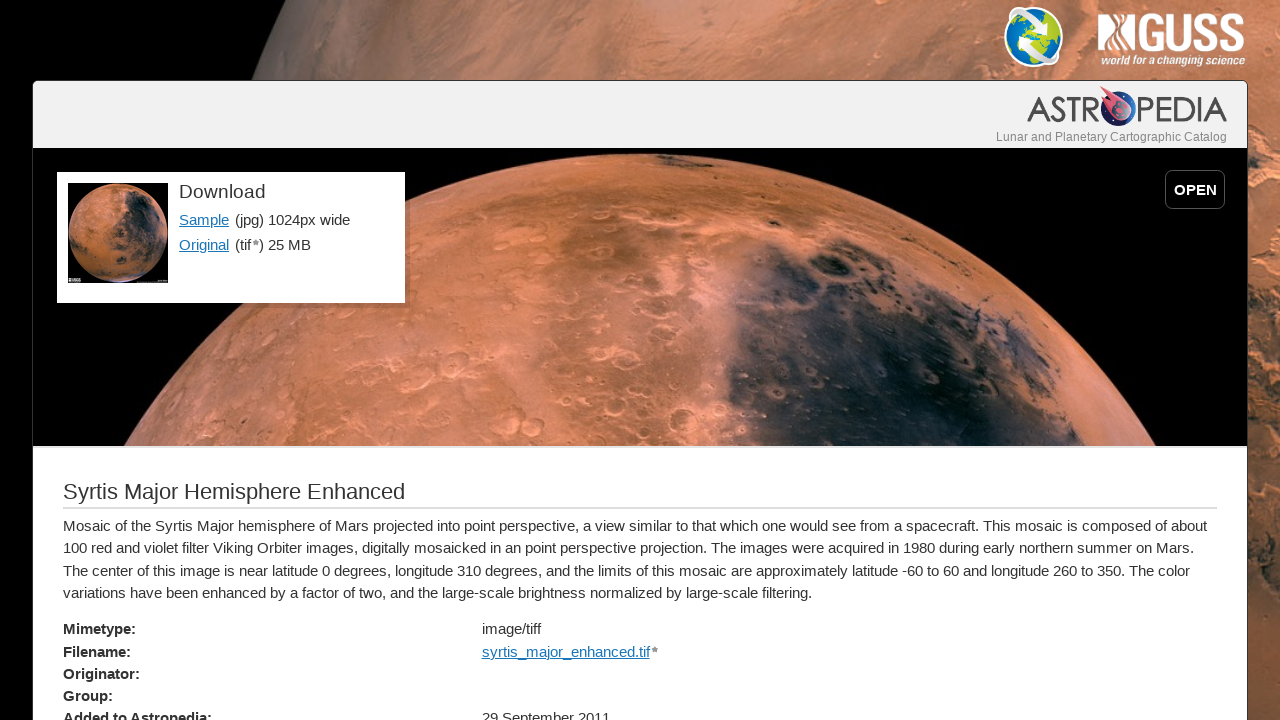

Hemisphere downloads section loaded
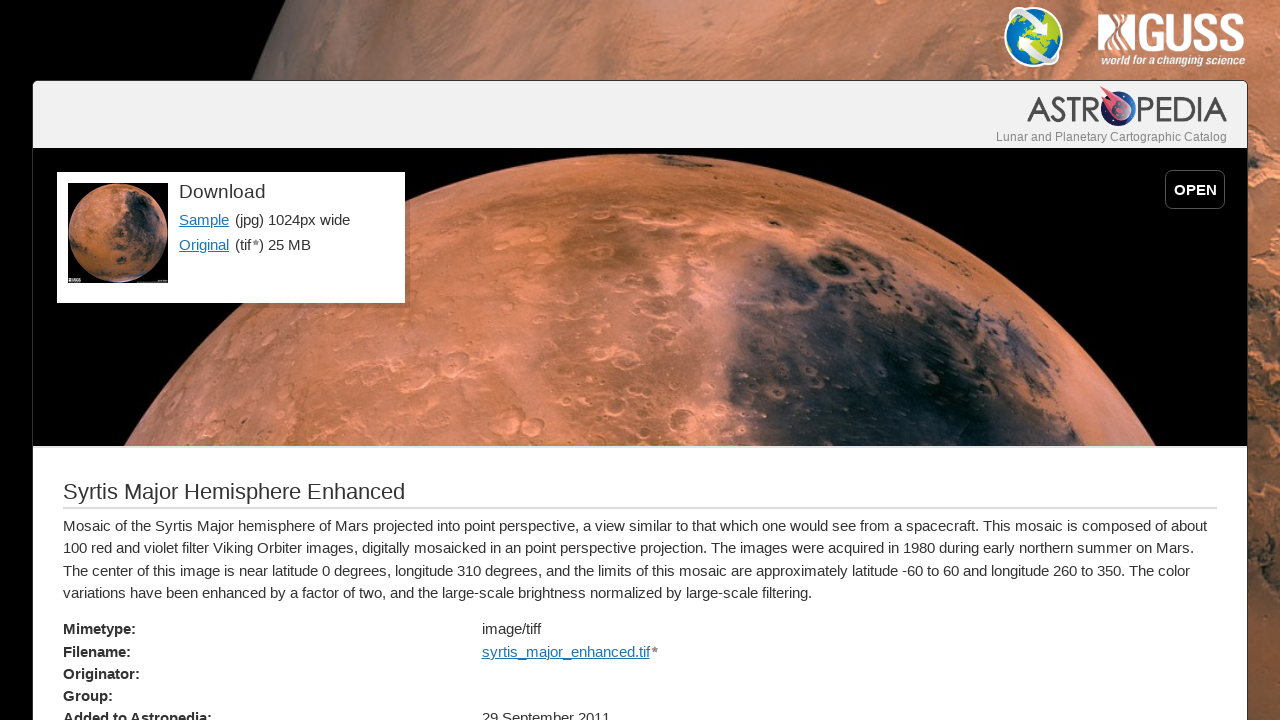

Navigated back to main hemispheres page after viewing hemisphere 3
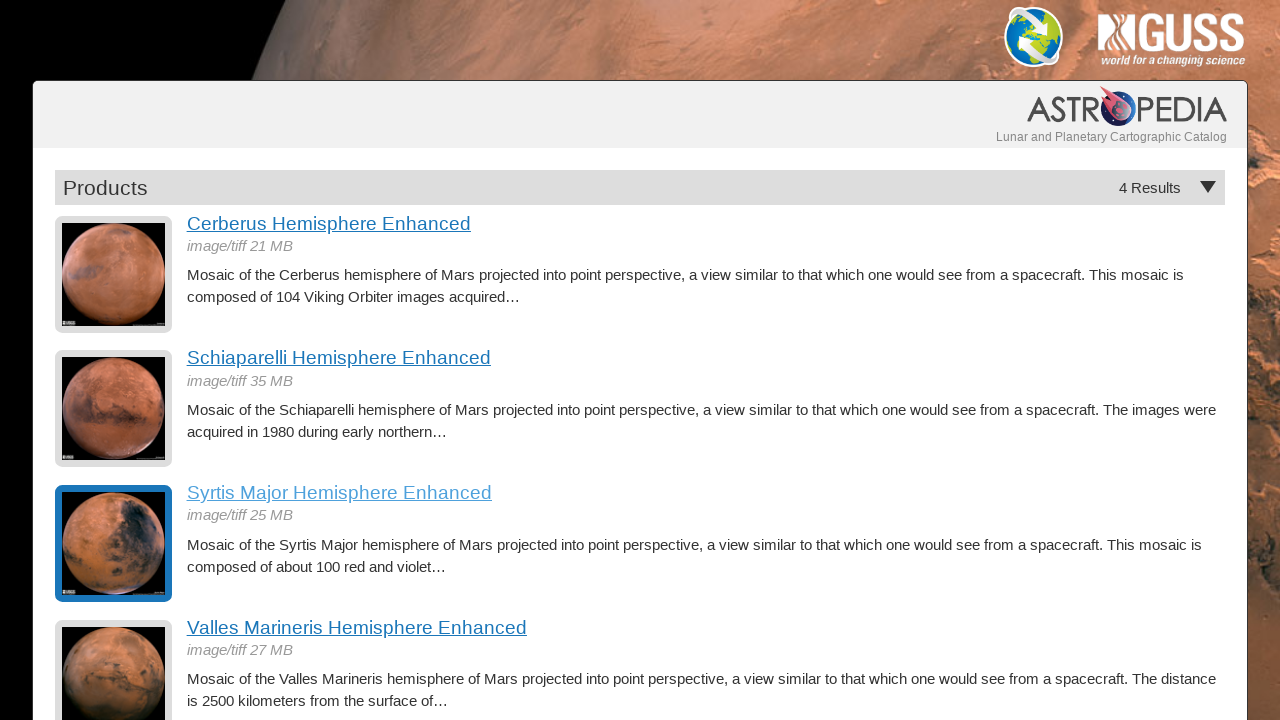

Thumbnails reloaded on main page
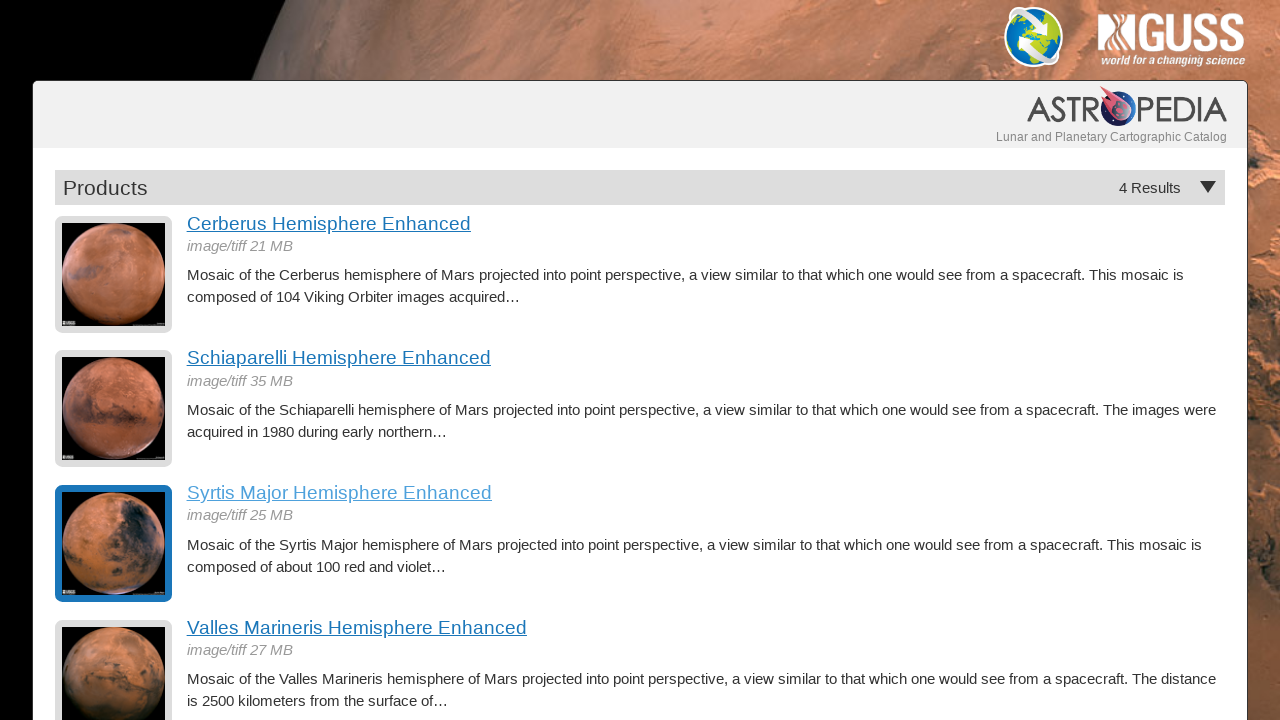

Clicked on hemisphere thumbnail 4 at (114, 662) on img >> nth=6
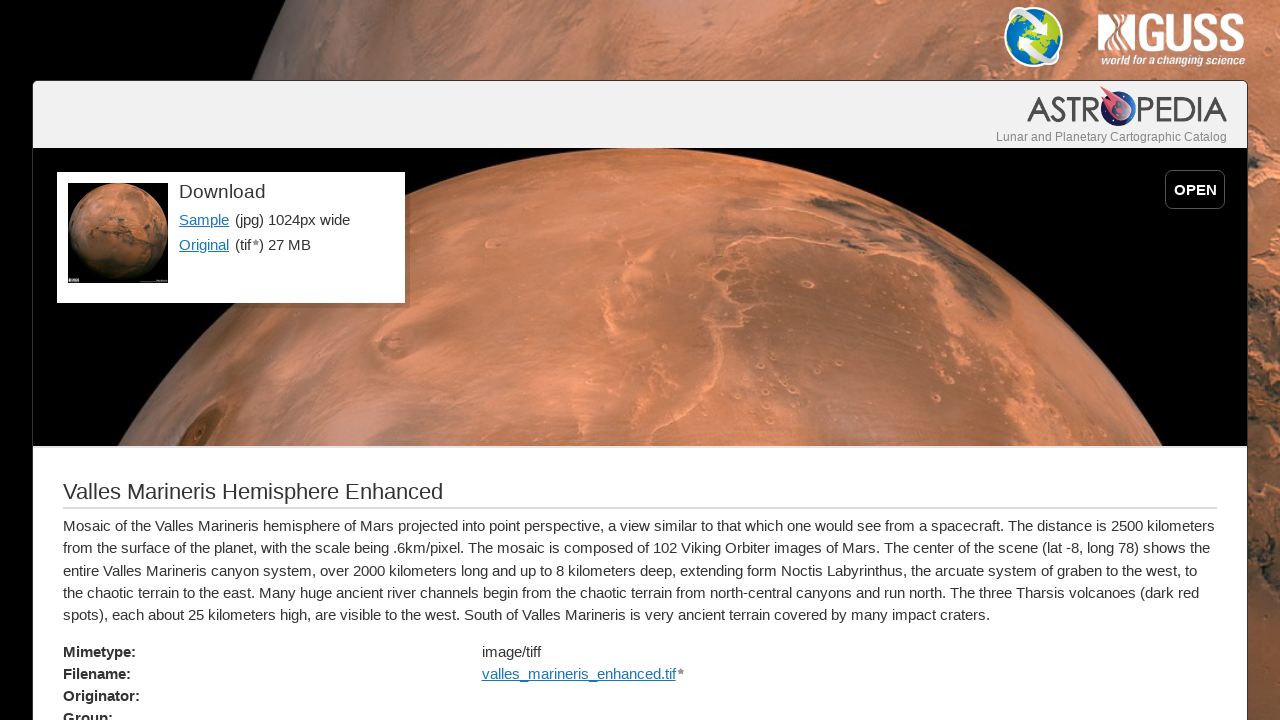

Hemisphere detail page cover element loaded
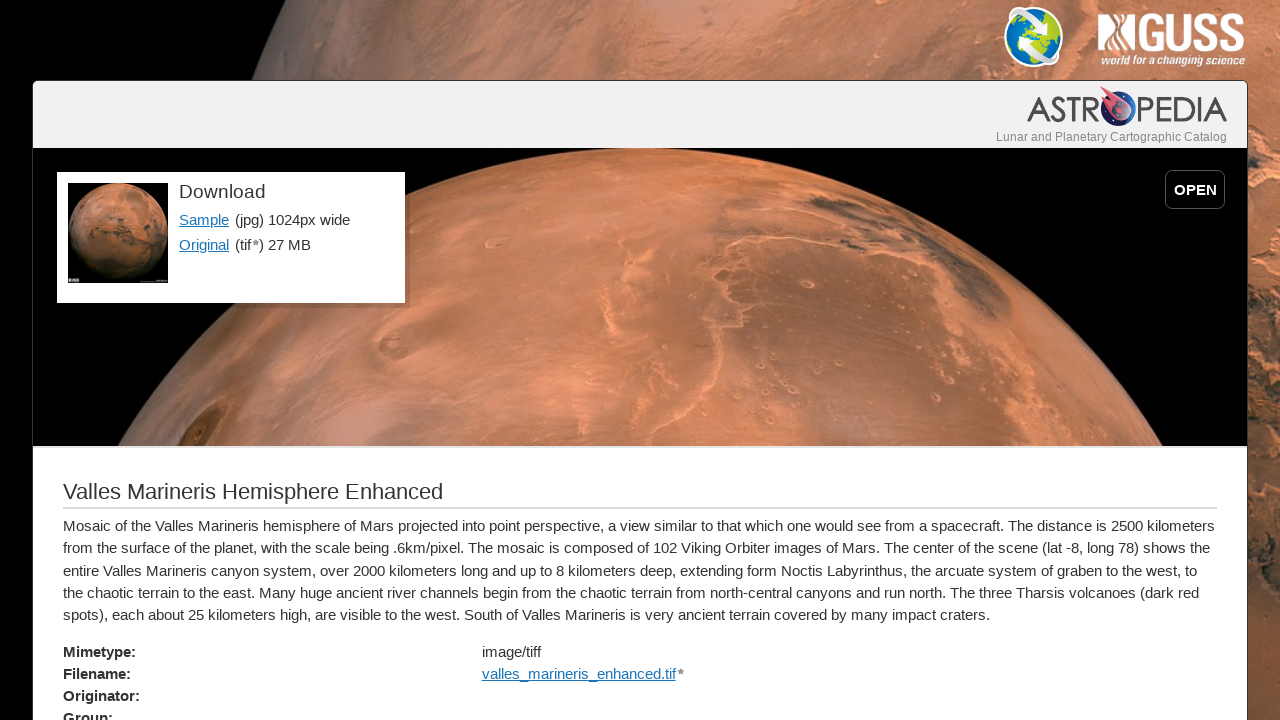

Hemisphere title element loaded
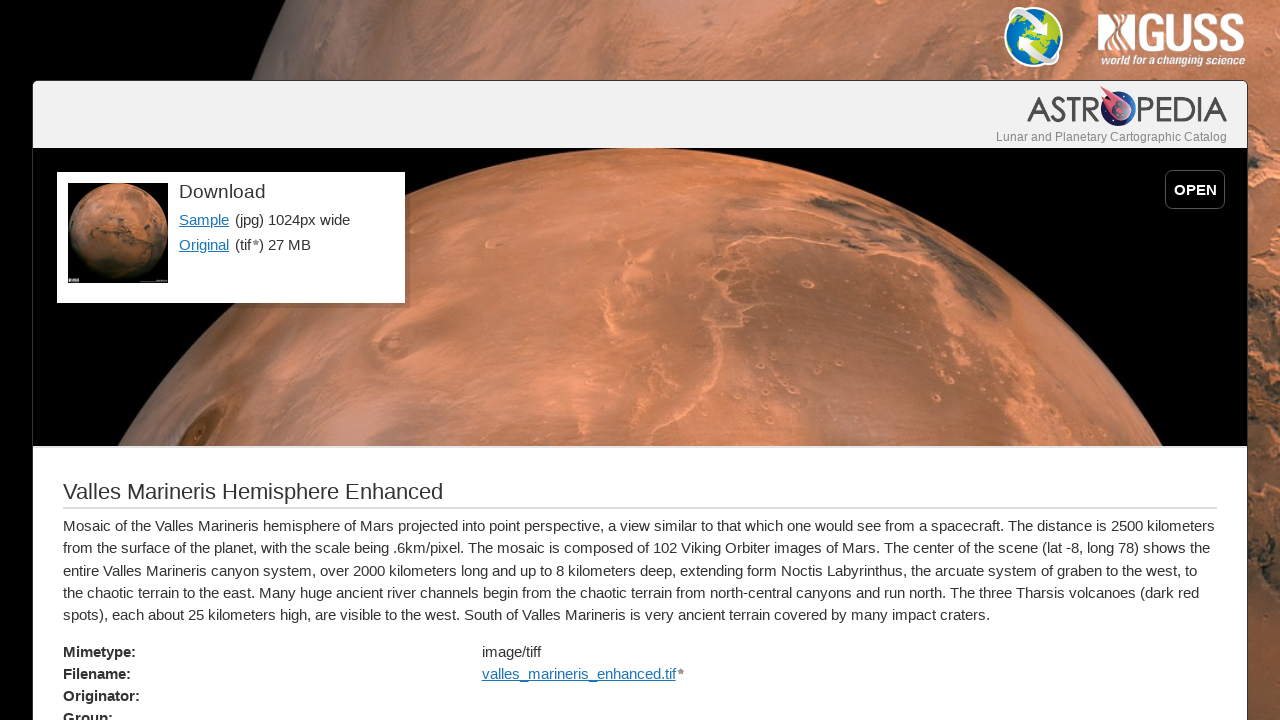

Hemisphere downloads section loaded
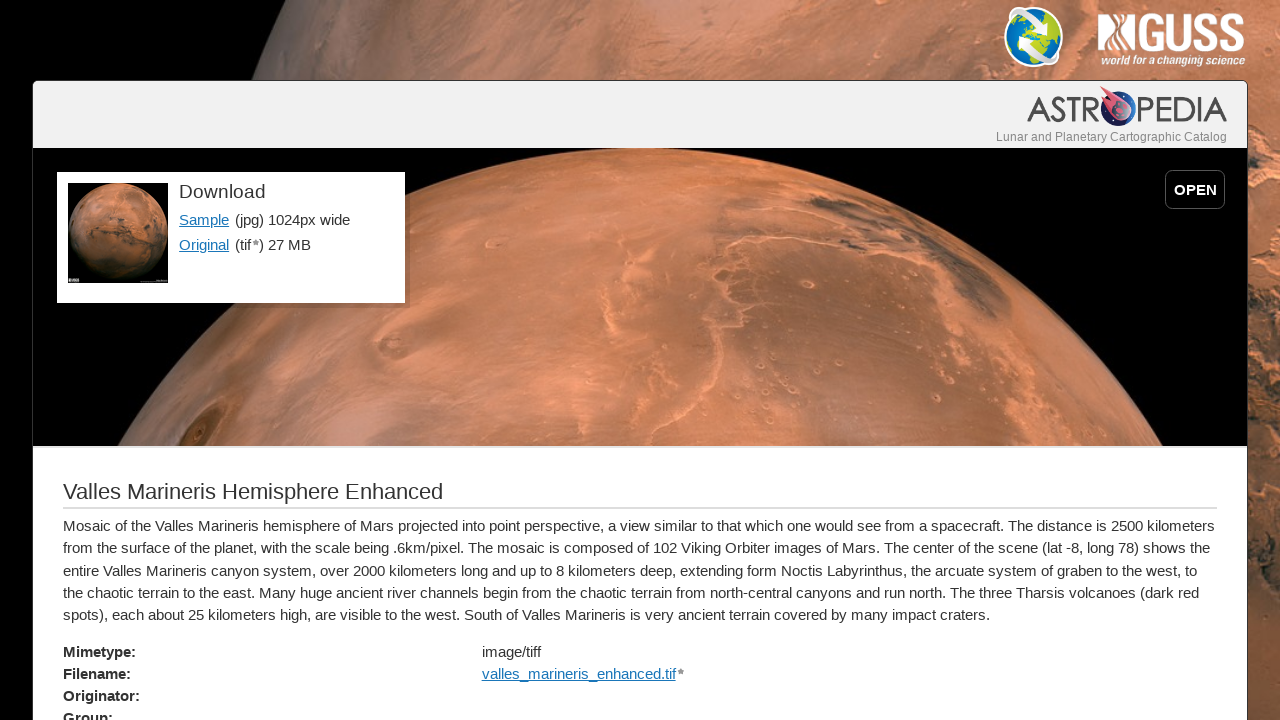

Navigated back to main hemispheres page after viewing hemisphere 4
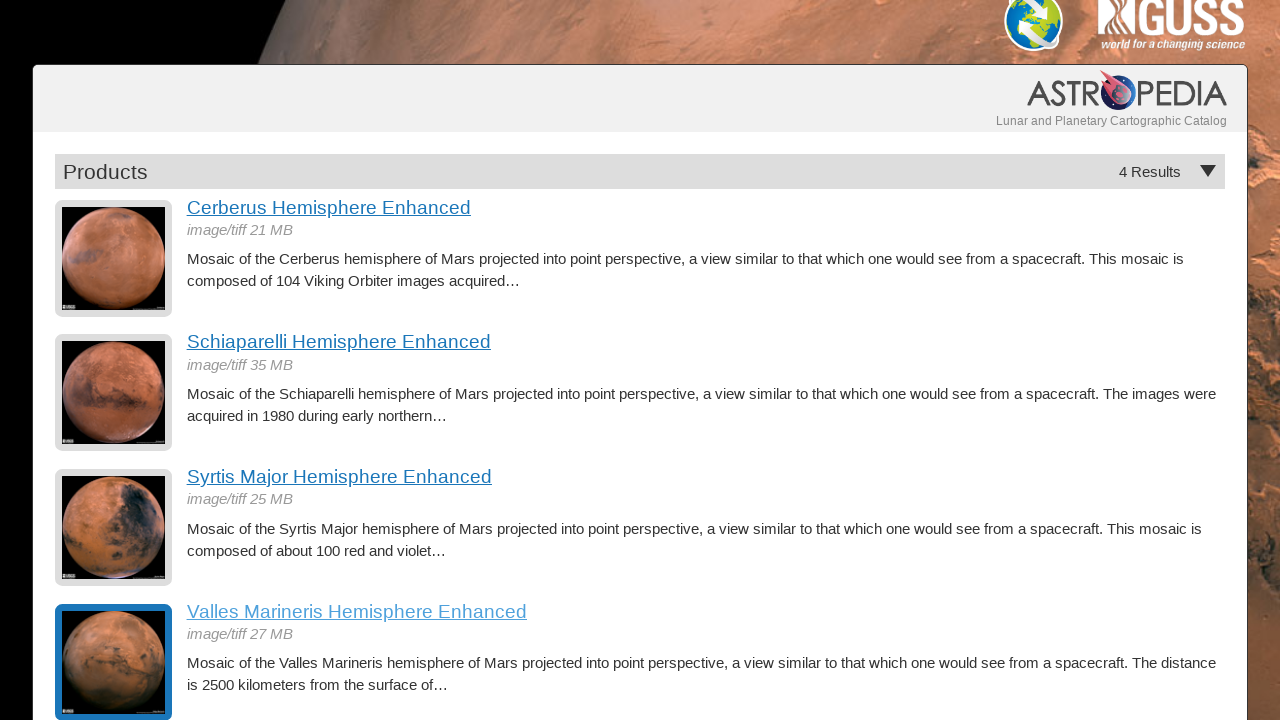

Thumbnails reloaded on main page
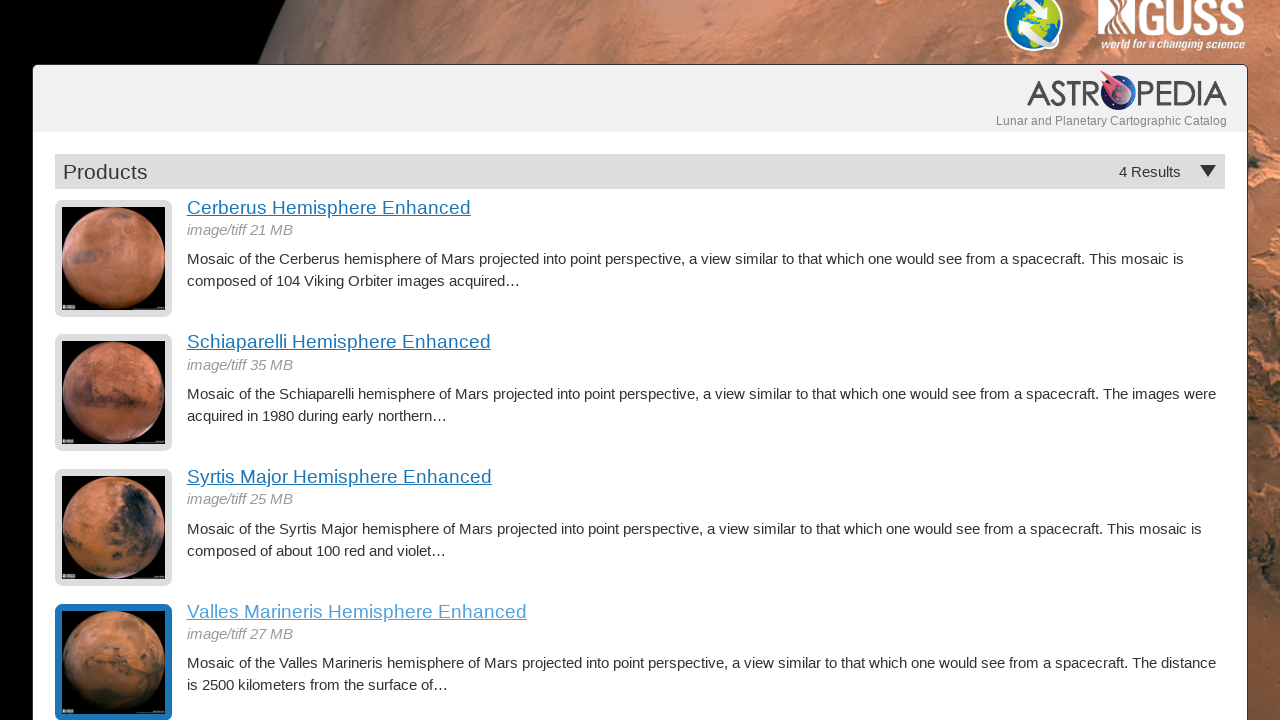

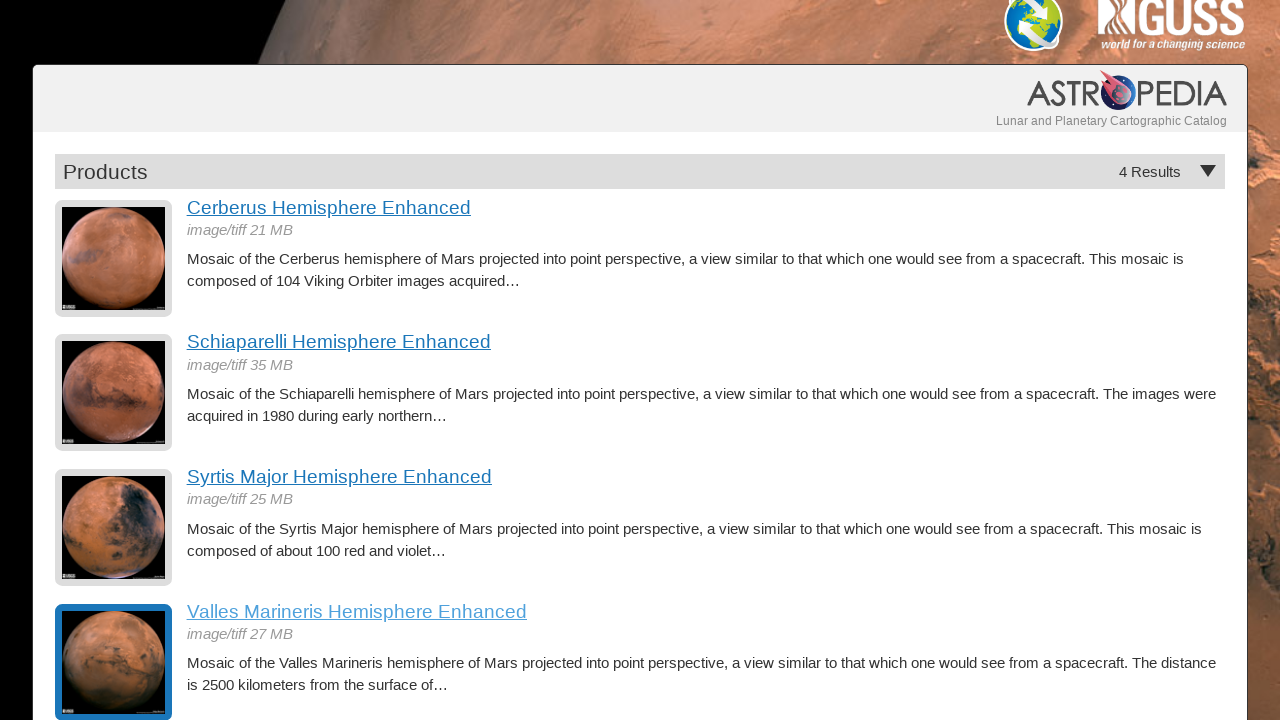